Tests fake alert functionality by navigating to a test page and clicking the fake alert button

Starting URL: https://testpages.eviltester.com/styled/alerts/fake-alert-test.html

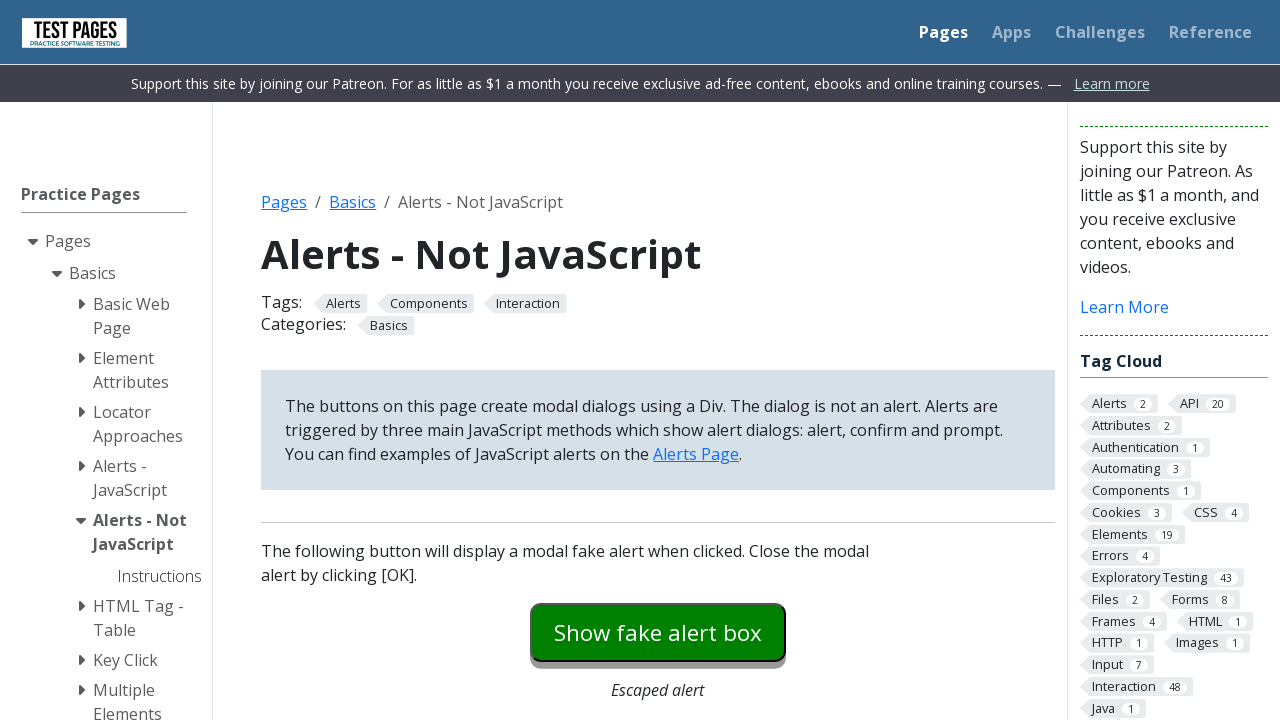

Navigated to fake alert test page
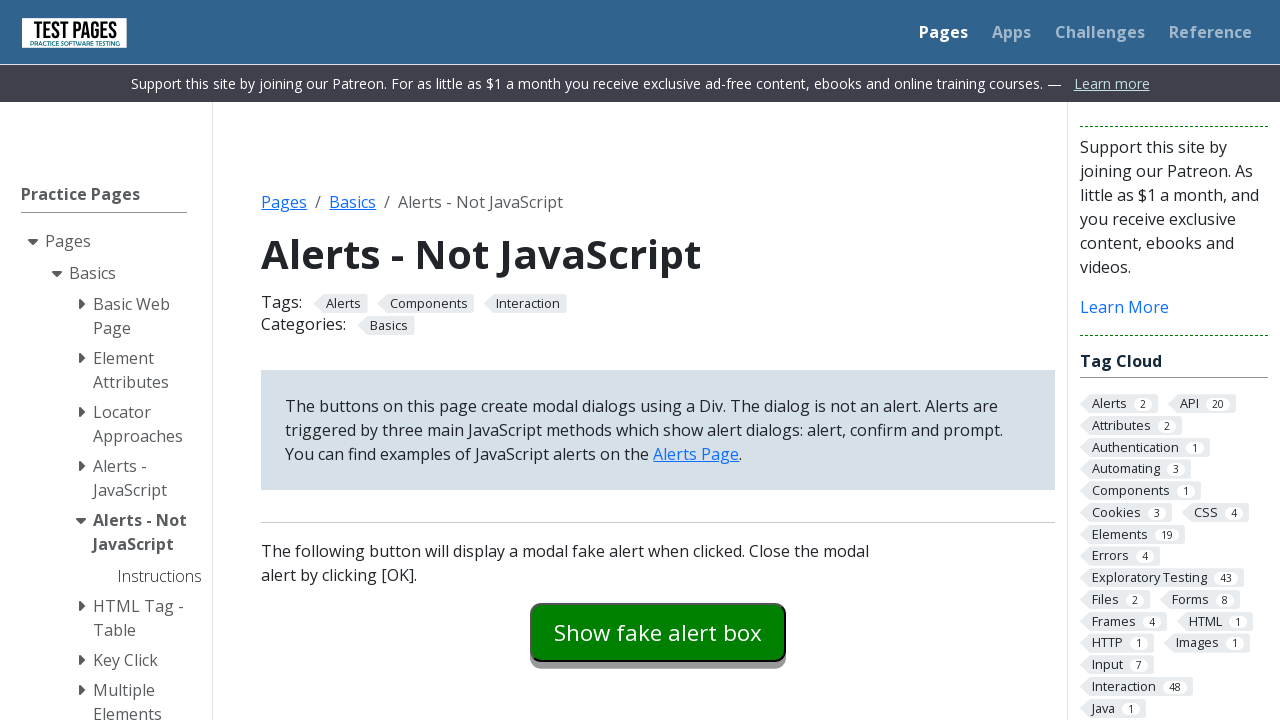

Waited for fake alert button to be present
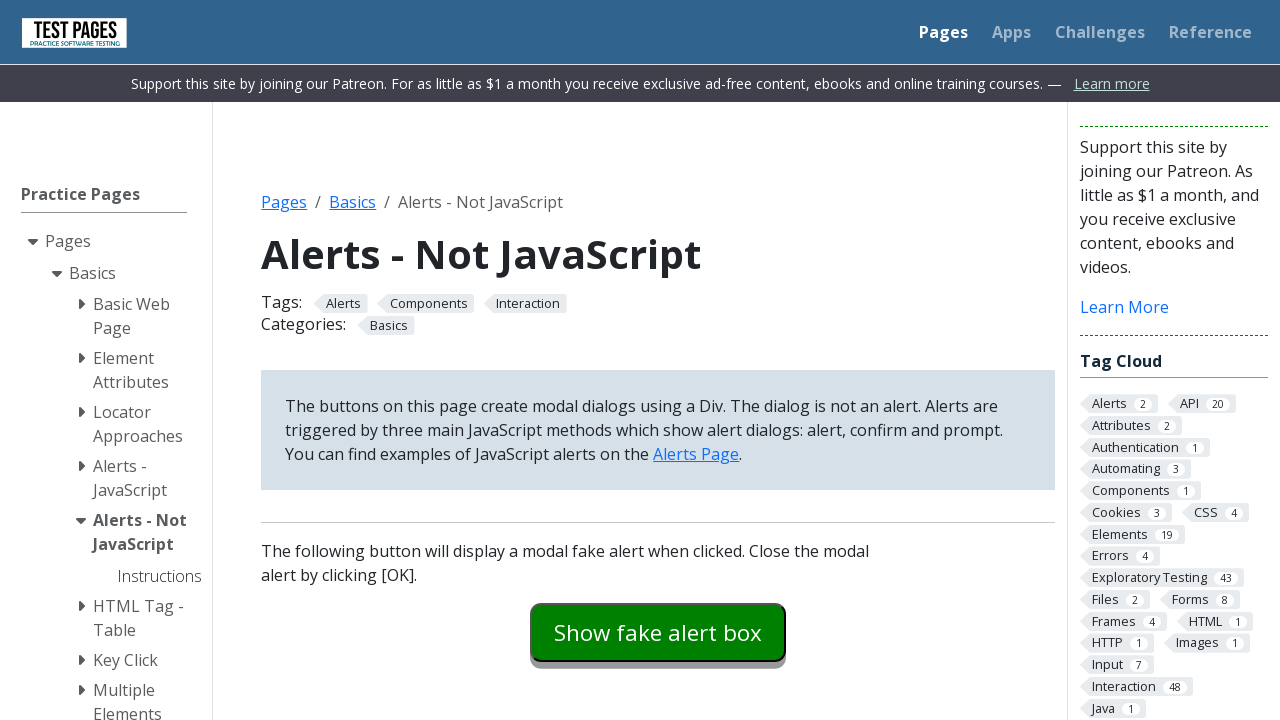

Clicked the fake alert button
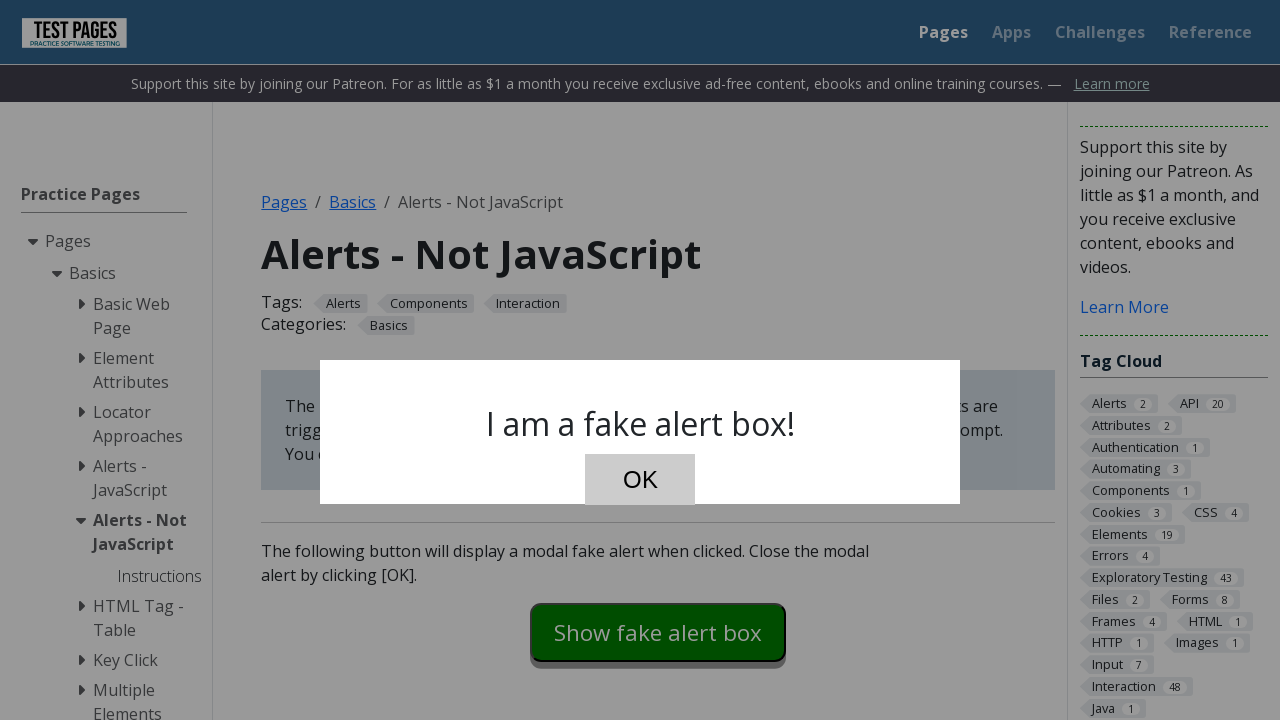

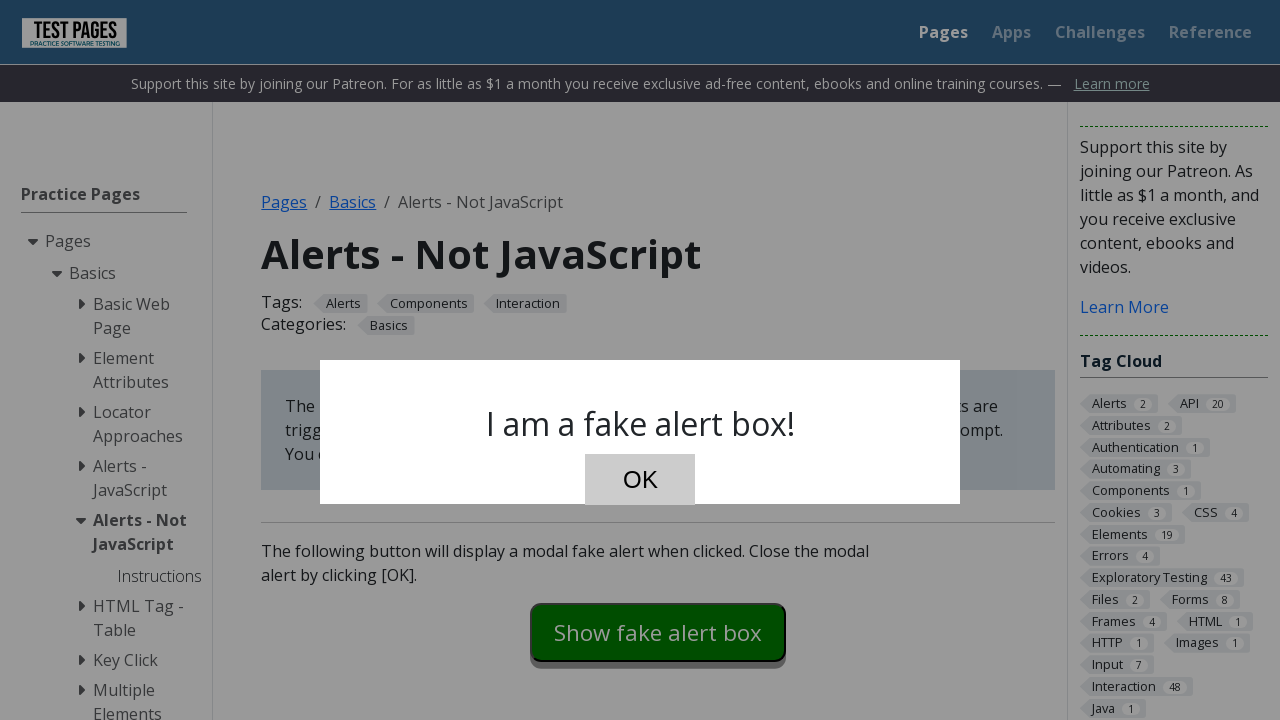